Tests typing text into a numeric input field and verifying the entered value

Starting URL: https://the-internet.herokuapp.com/inputs

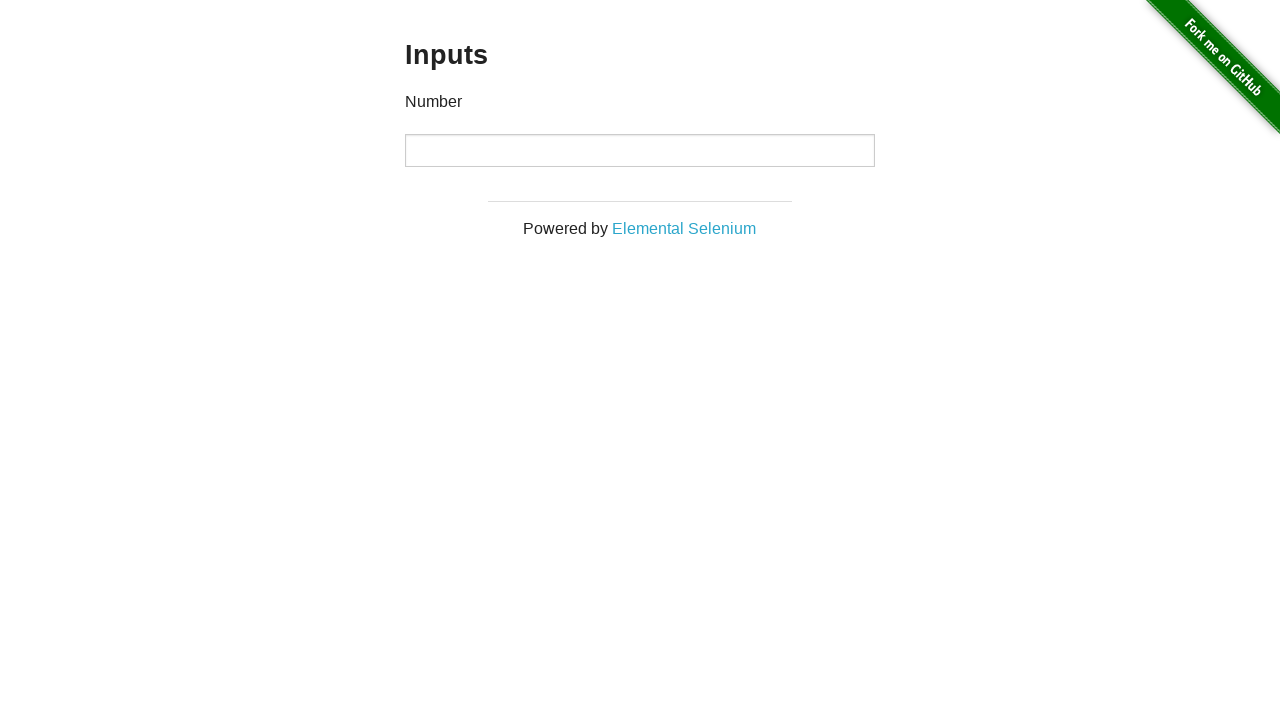

Typed '7' into numeric input field on input[type='number']
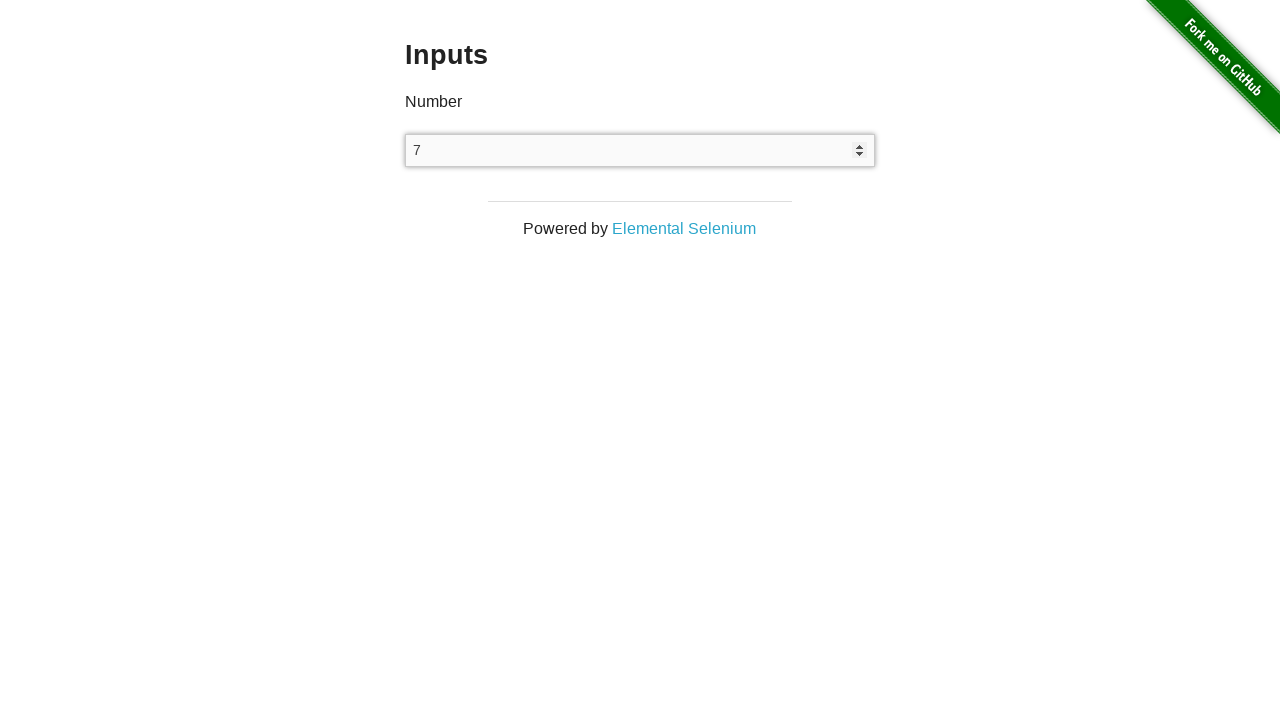

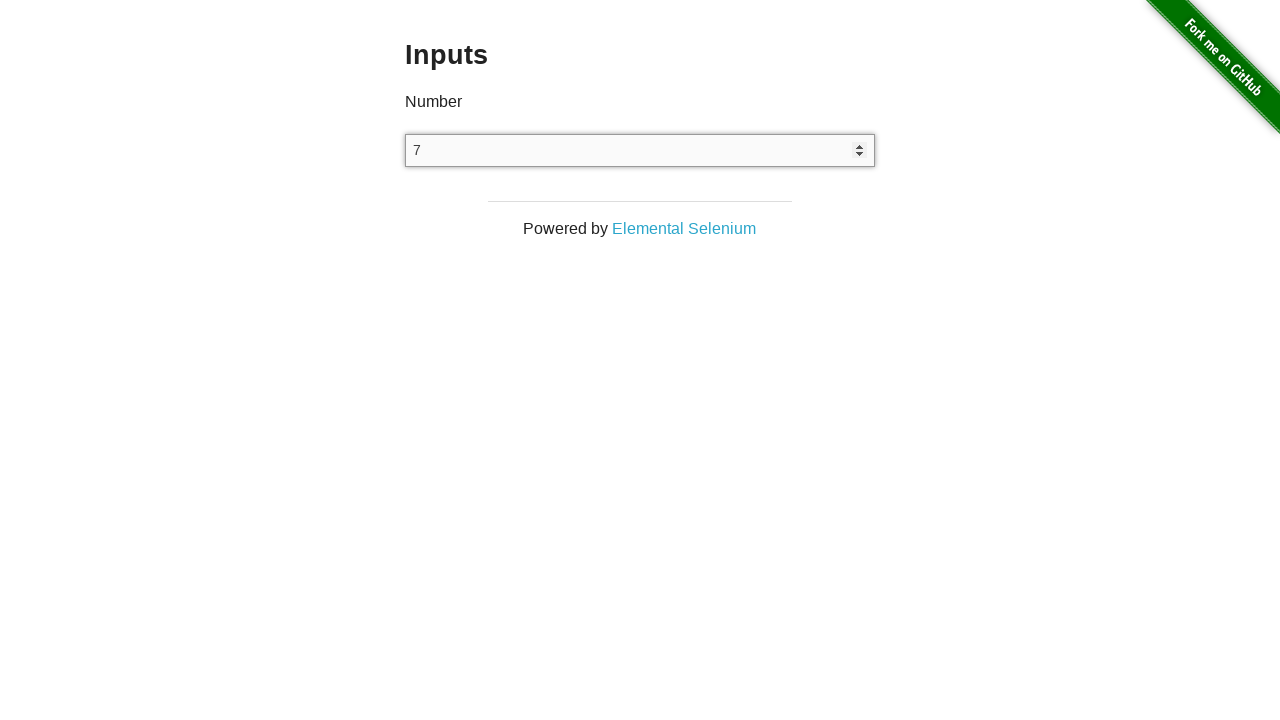